Navigates to the SelectorsHub XPath practice page and retrieves page title and URL using JavaScript execution

Starting URL: https://selectorshub.com/xpath-practice-page/

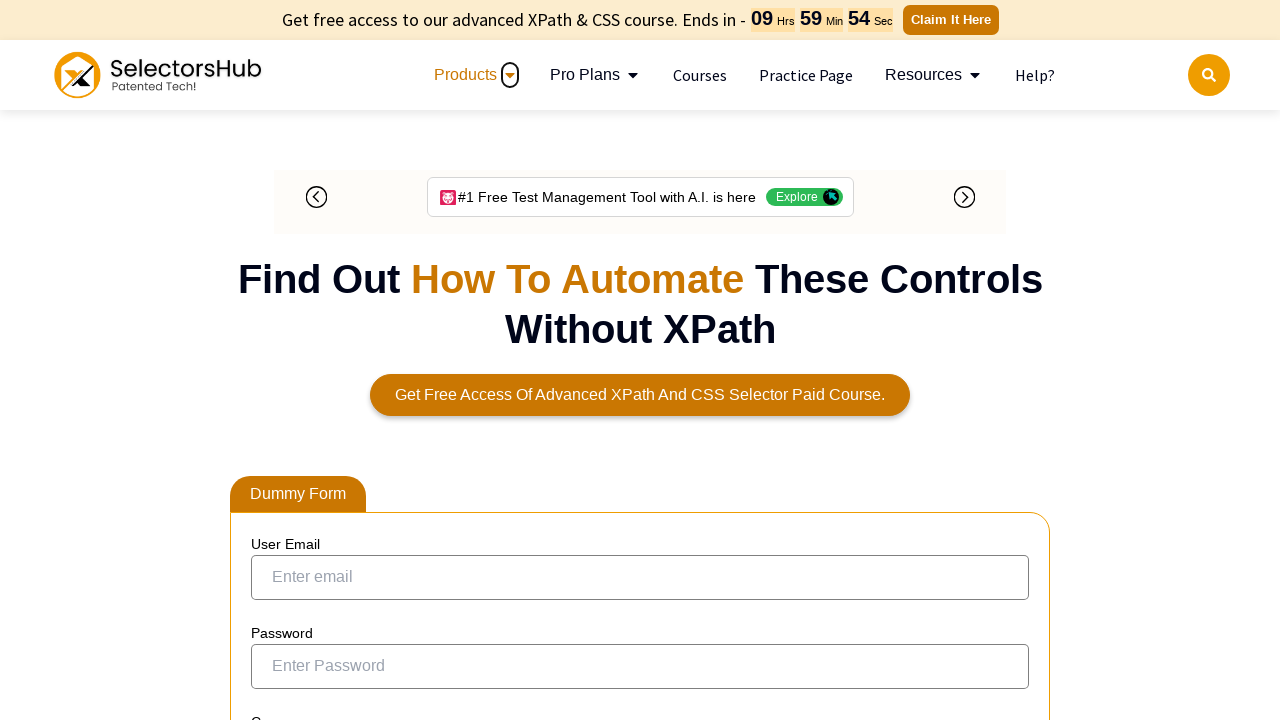

Retrieved page title using JavaScript: document.title
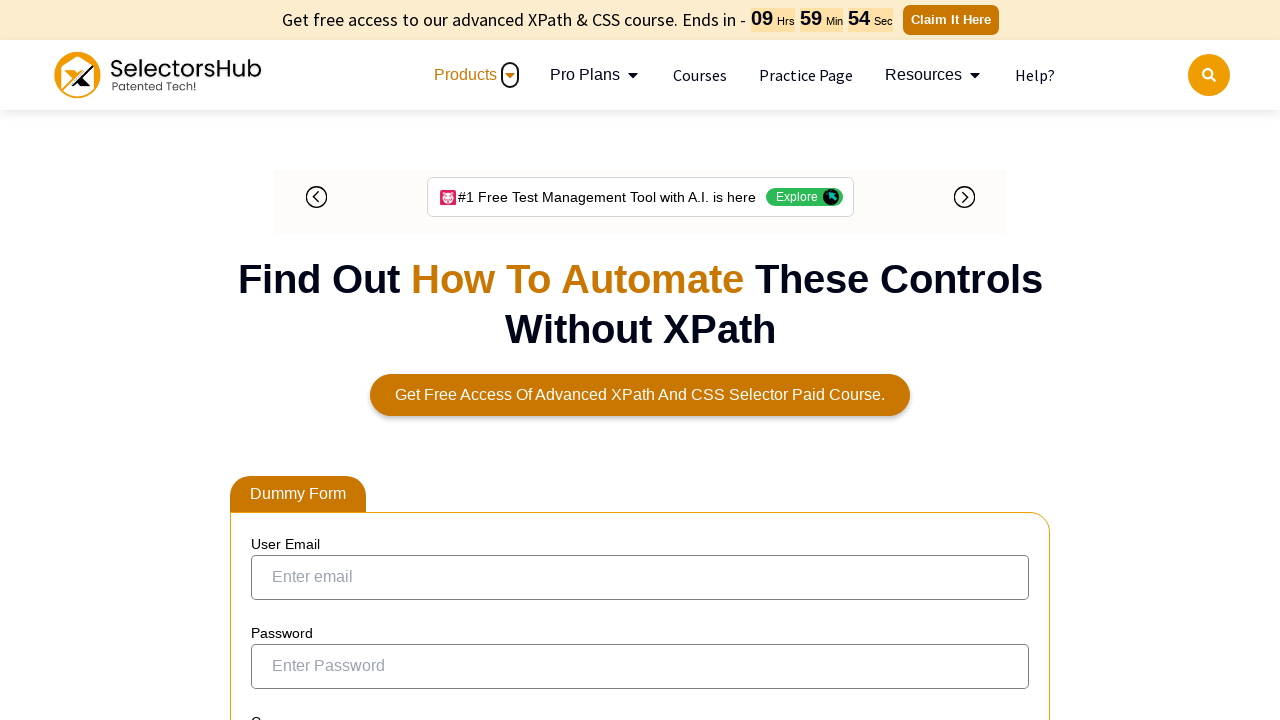

Retrieved current URL using JavaScript: document.URL
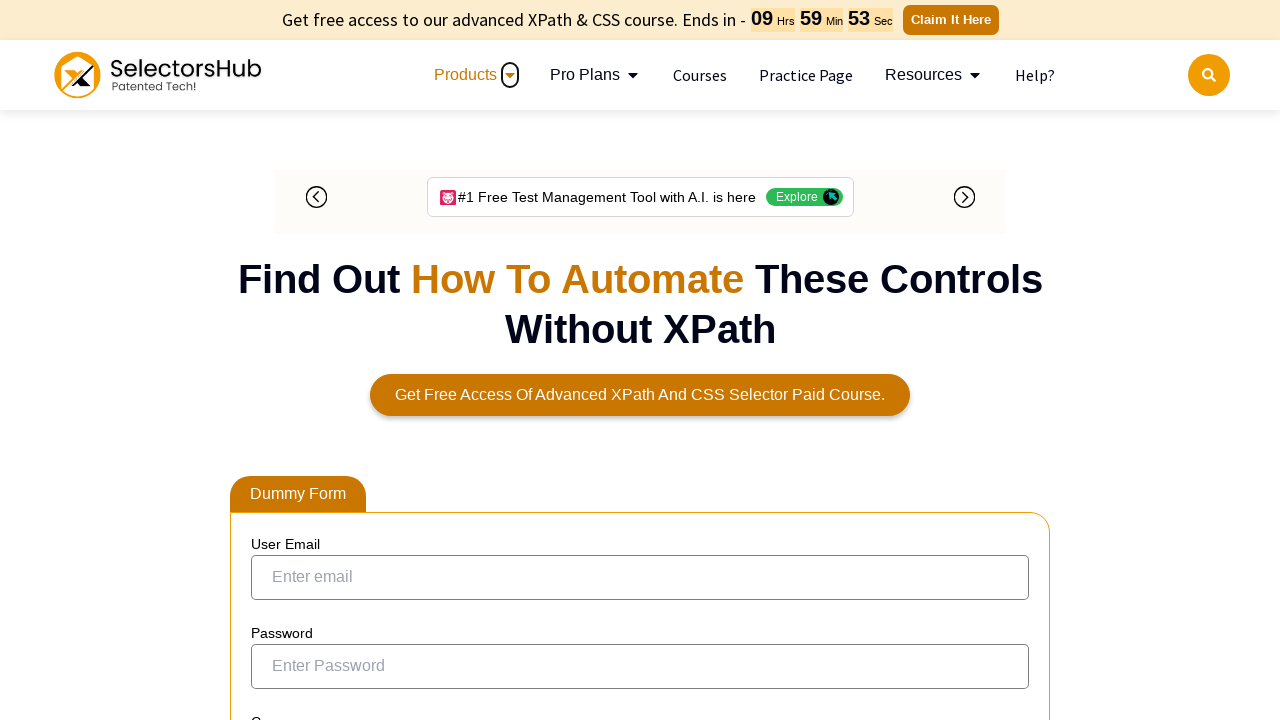

Printed current URL: https://selectorshub.com/xpath-practice-page/
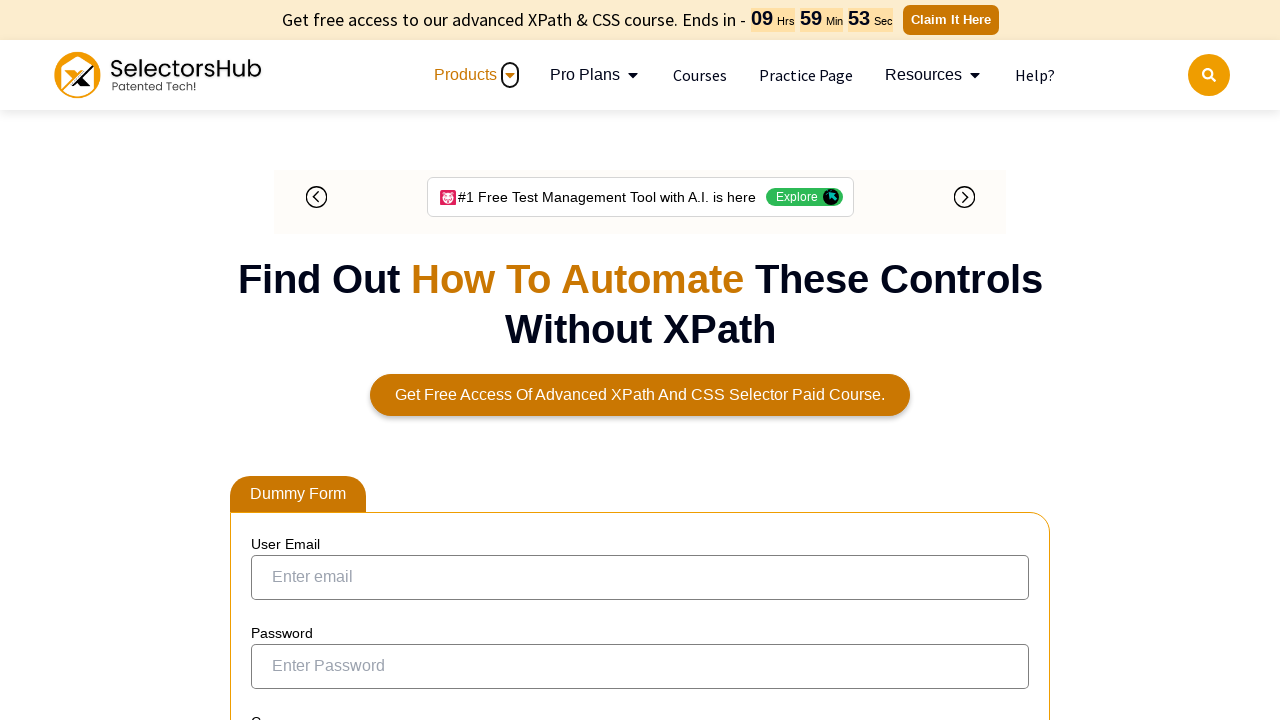

Printed page title: Xpath Practice Page | Shadow dom, nested shadow dom, iframe, nested iframe and more complex automation scenarios.
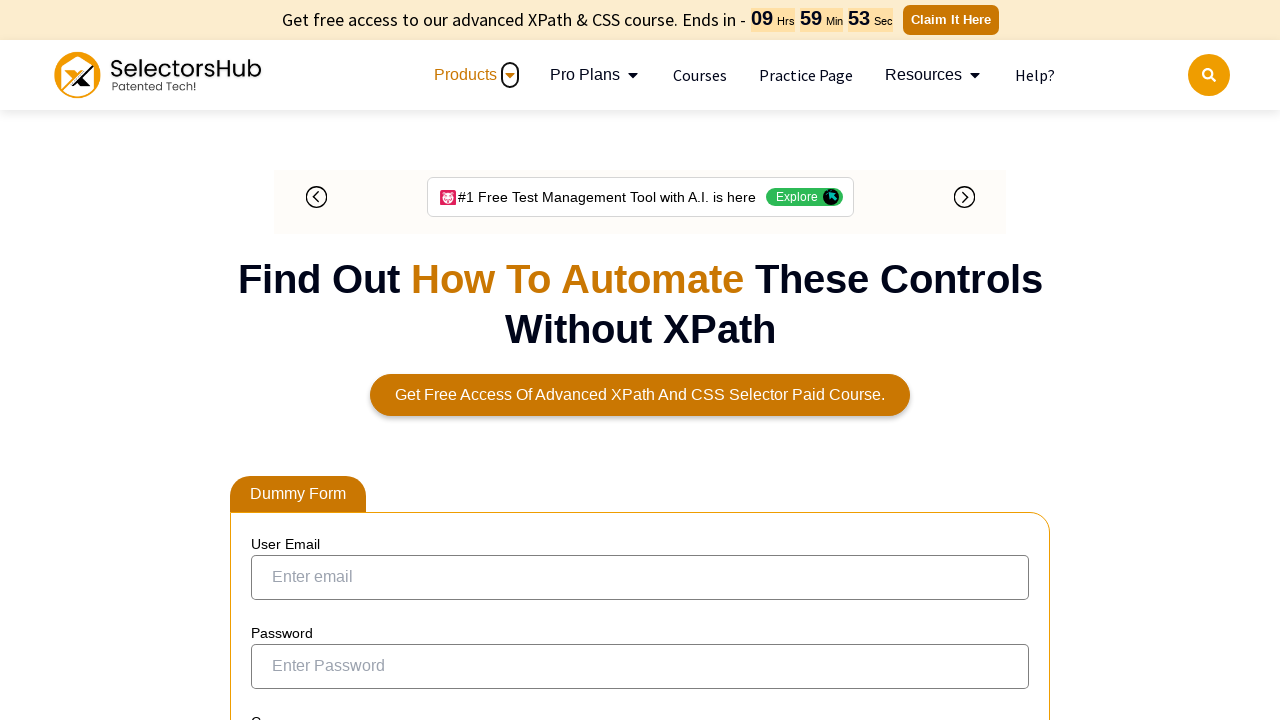

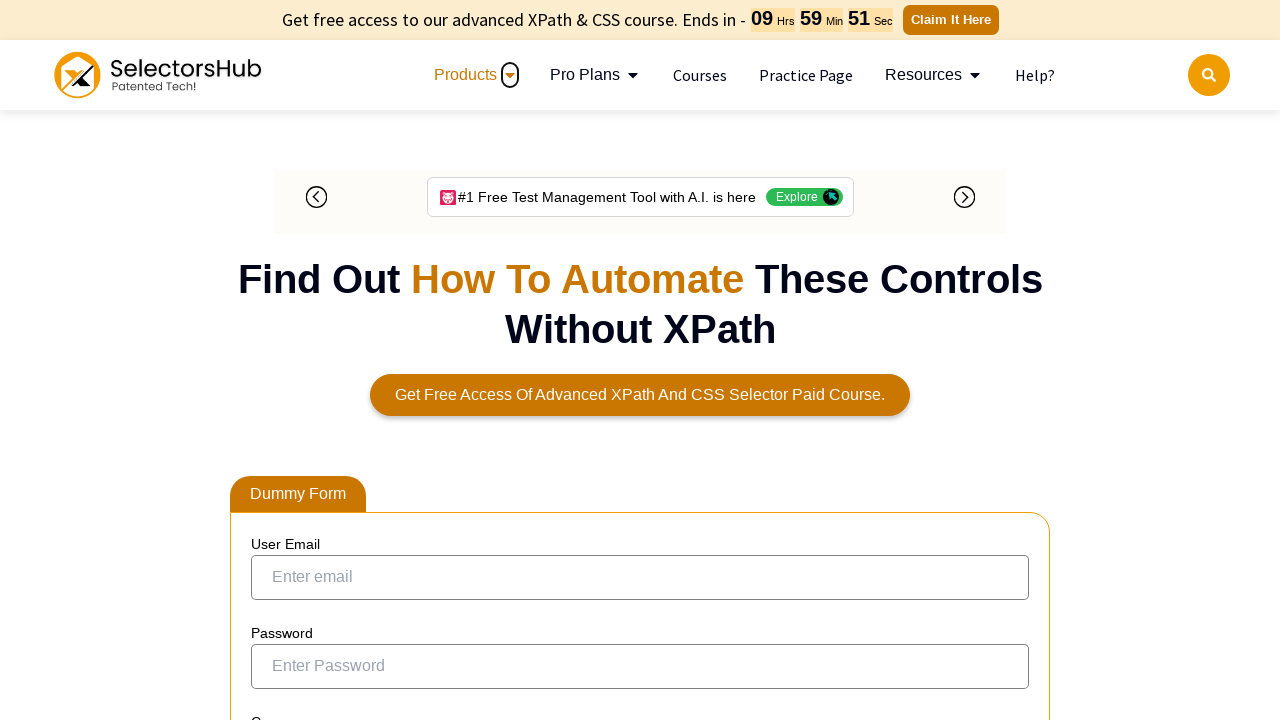